Completes a math exercise by reading a value from the page, calculating the answer using a logarithmic formula, filling in the result, checking a robot checkbox, selecting a radio button, and submitting the form.

Starting URL: http://suninjuly.github.io/math.html

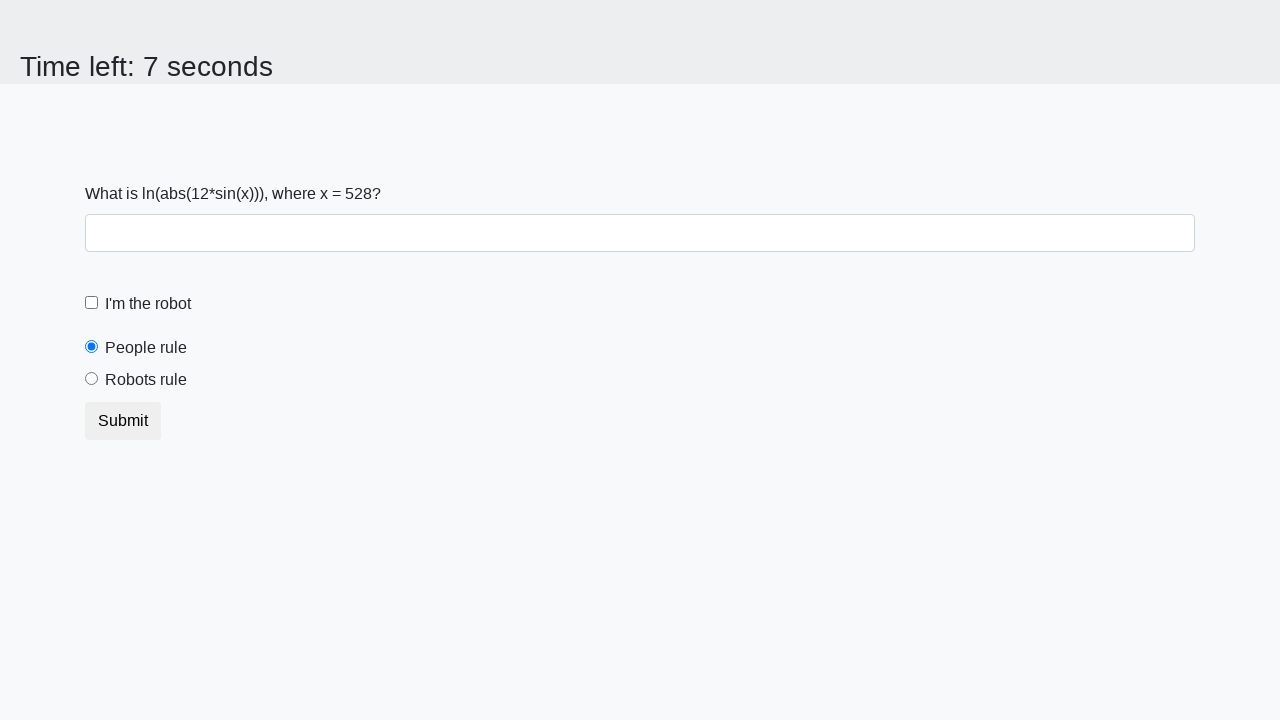

Read x value from the page
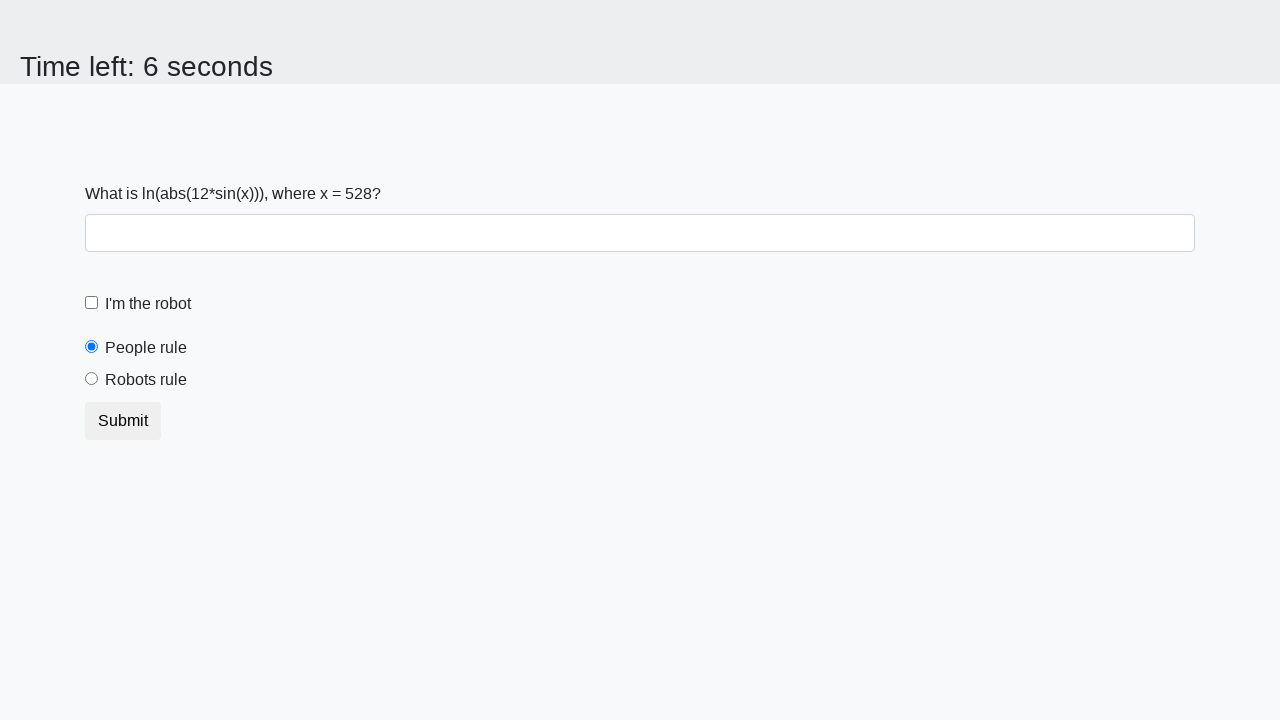

Calculated logarithmic answer: 0.9282509215369946
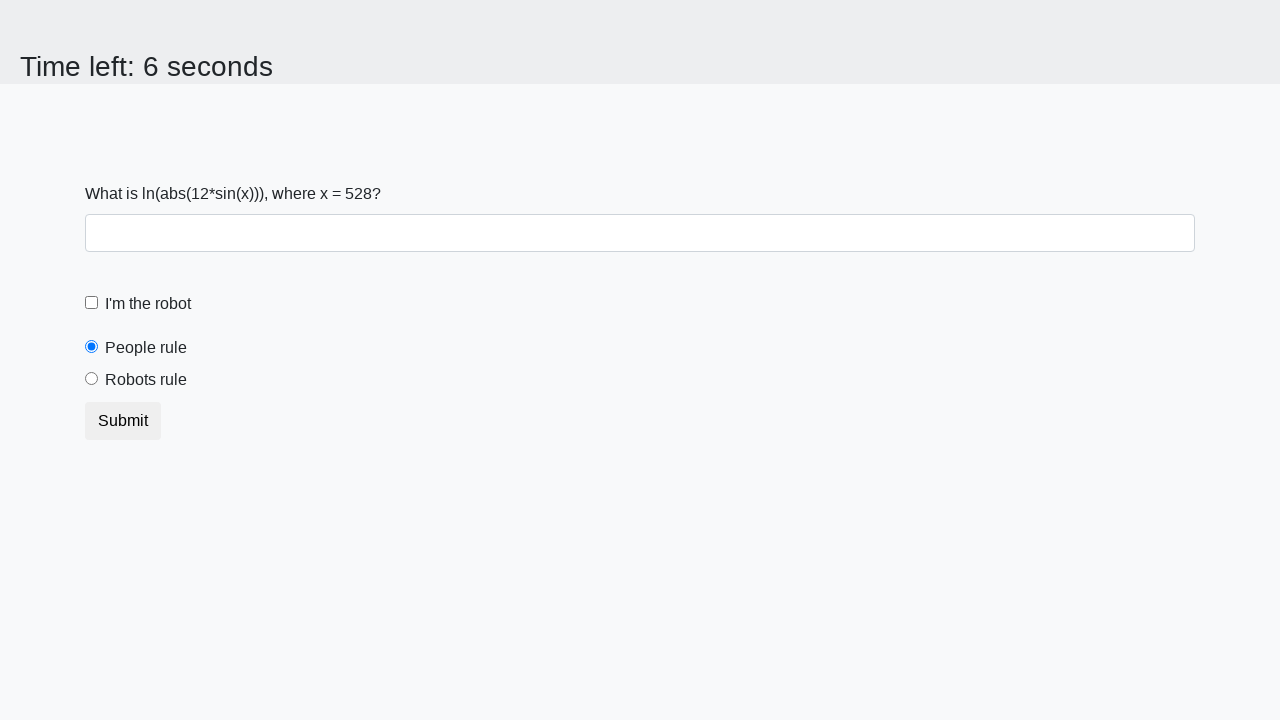

Filled in the calculated answer on #answer
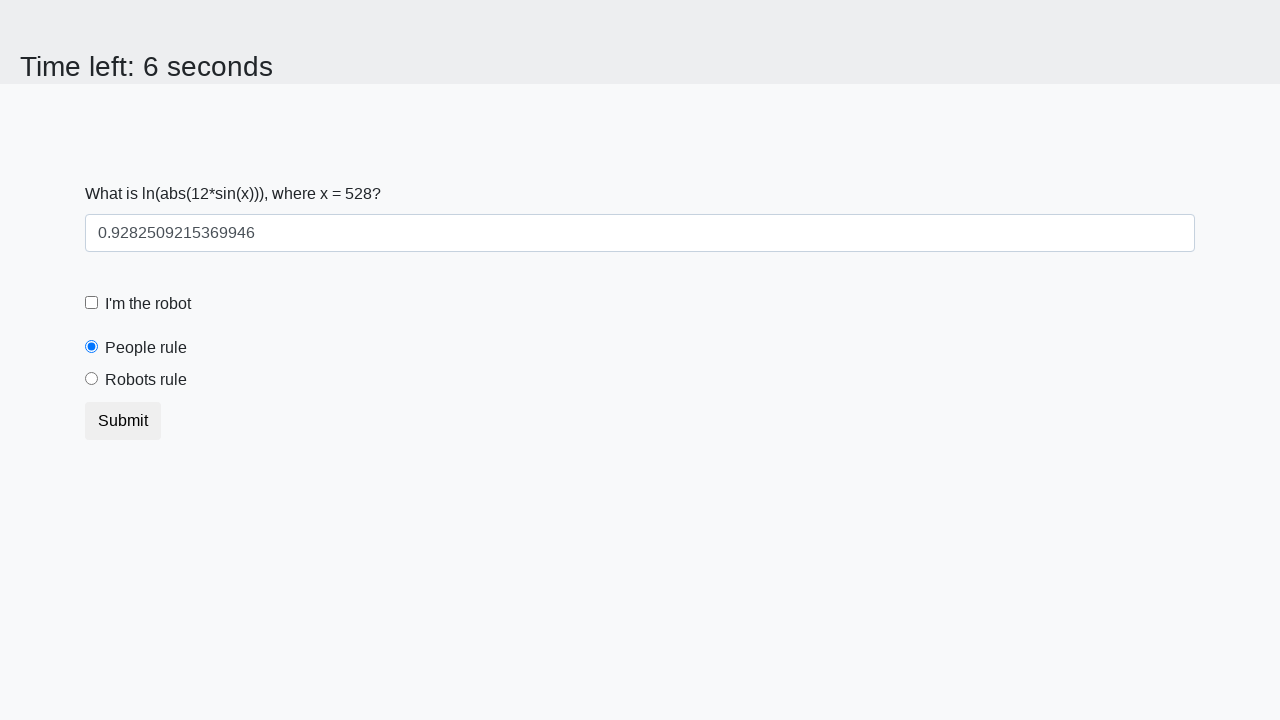

Checked the robot checkbox at (92, 303) on #robotCheckbox
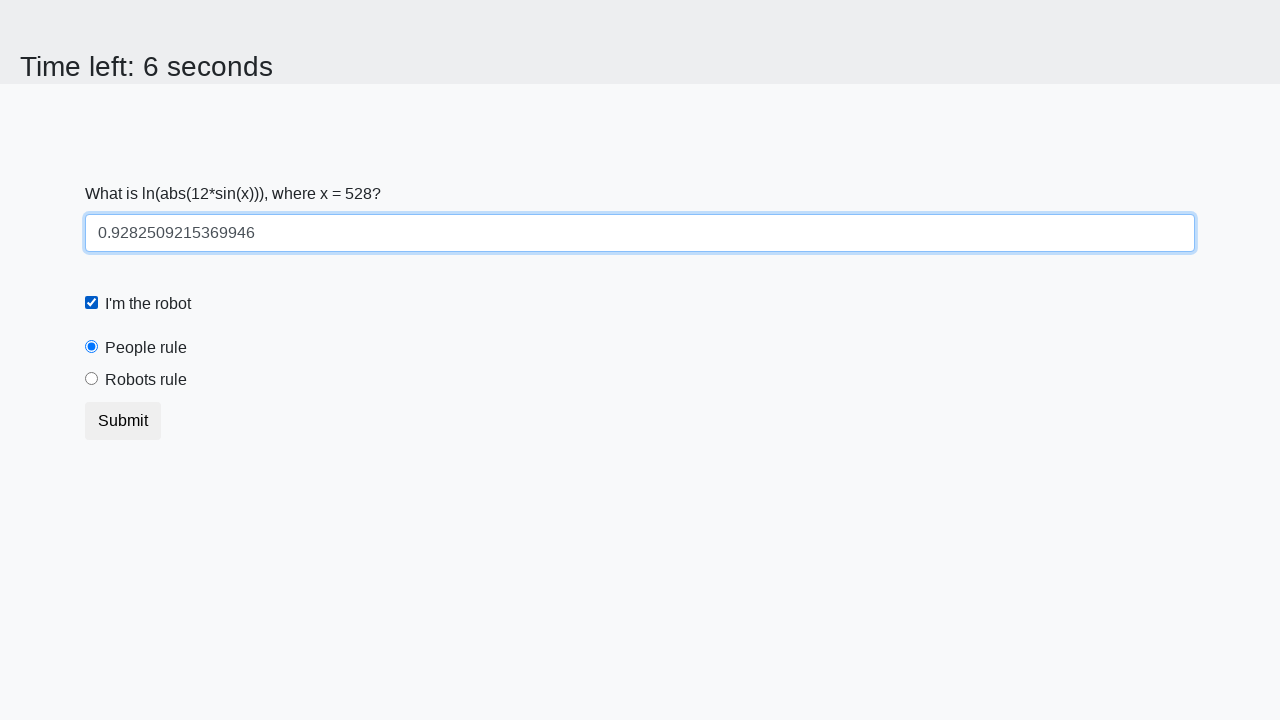

Selected the robots rule radio button at (92, 379) on #robotsRule
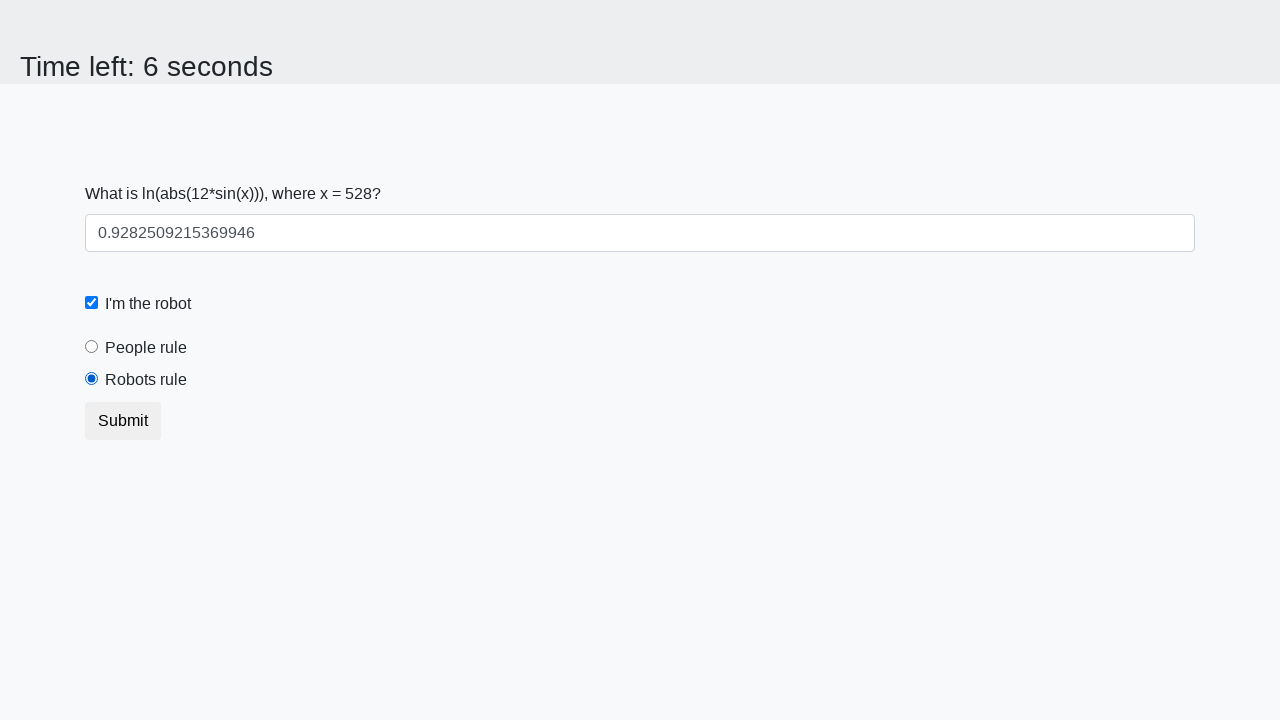

Submitted the form at (123, 421) on [type='submit']
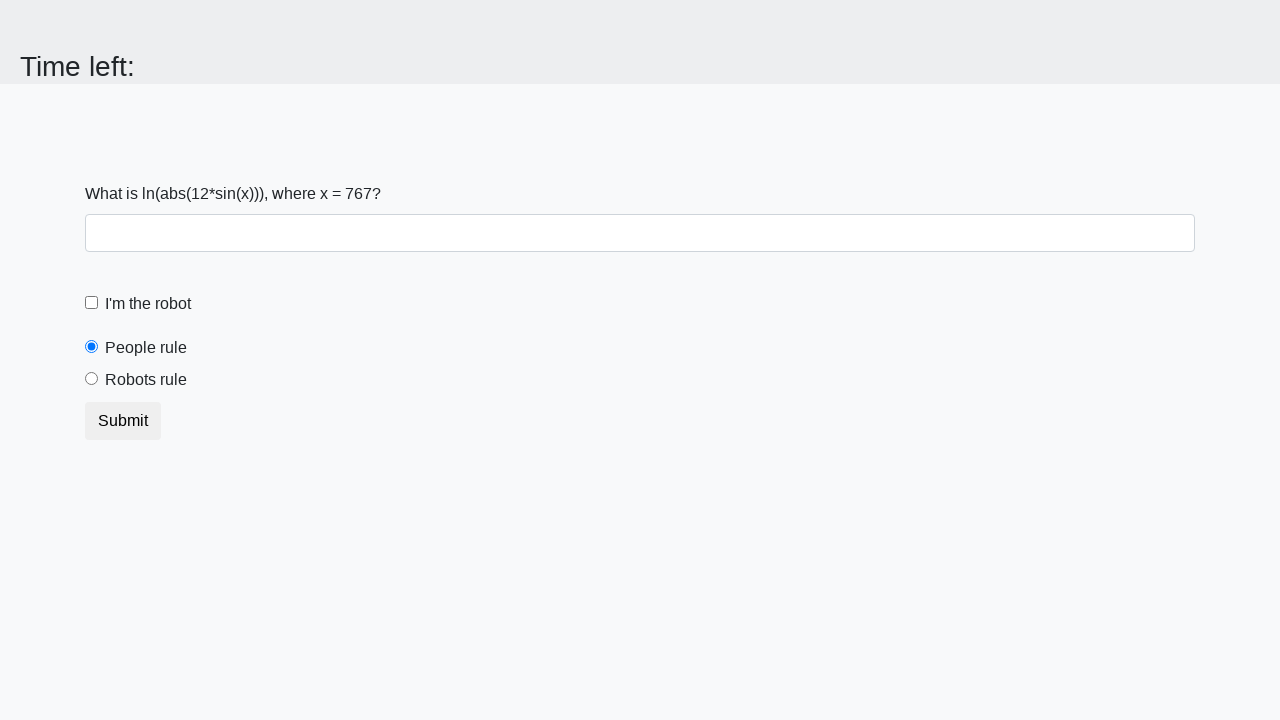

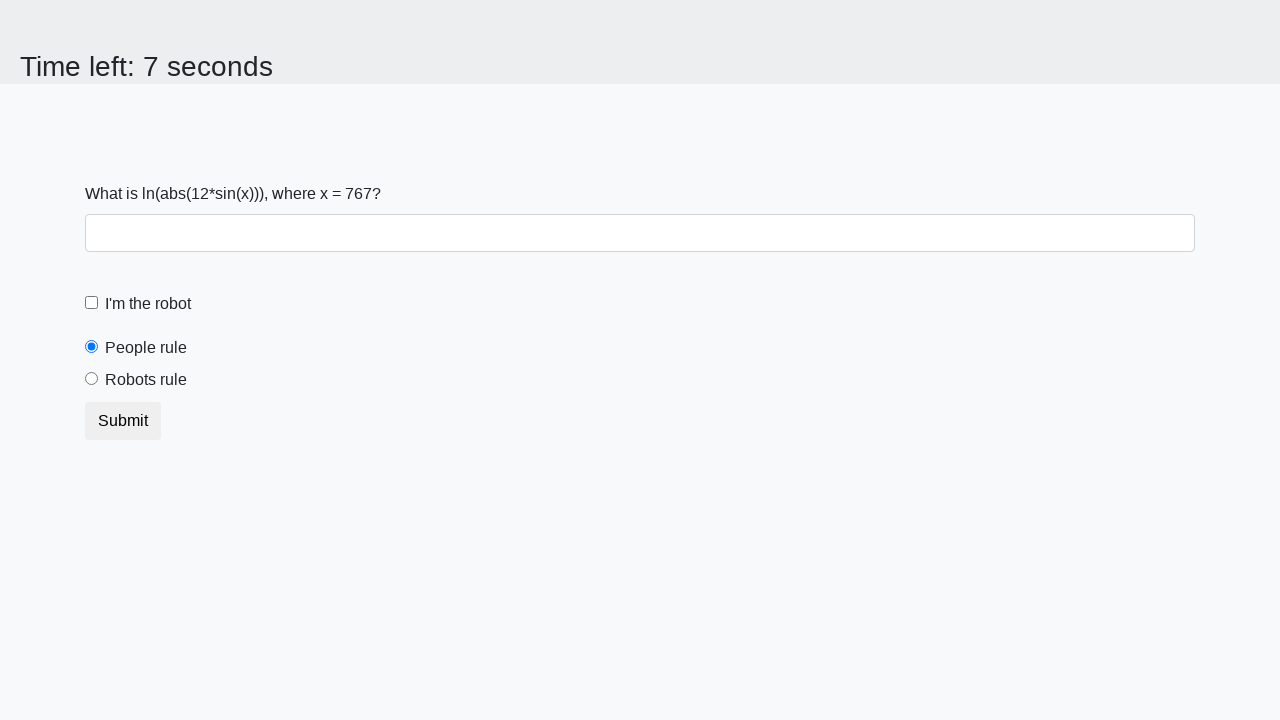